Tests navigation and handling of stale element references by clicking a training link, navigating back, and clicking it again

Starting URL: http://www.pavantestingtools.com

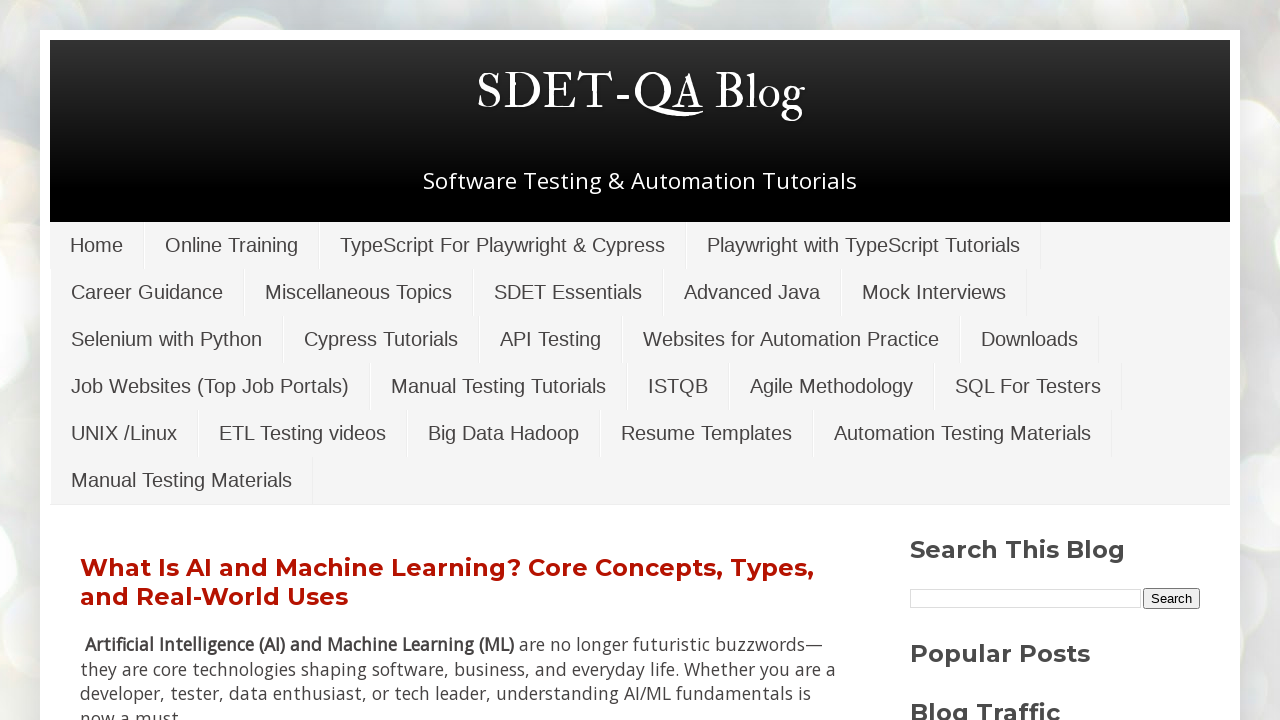

Clicked on Online Training link at (232, 245) on xpath=//a[normalize-space()='Online Training']
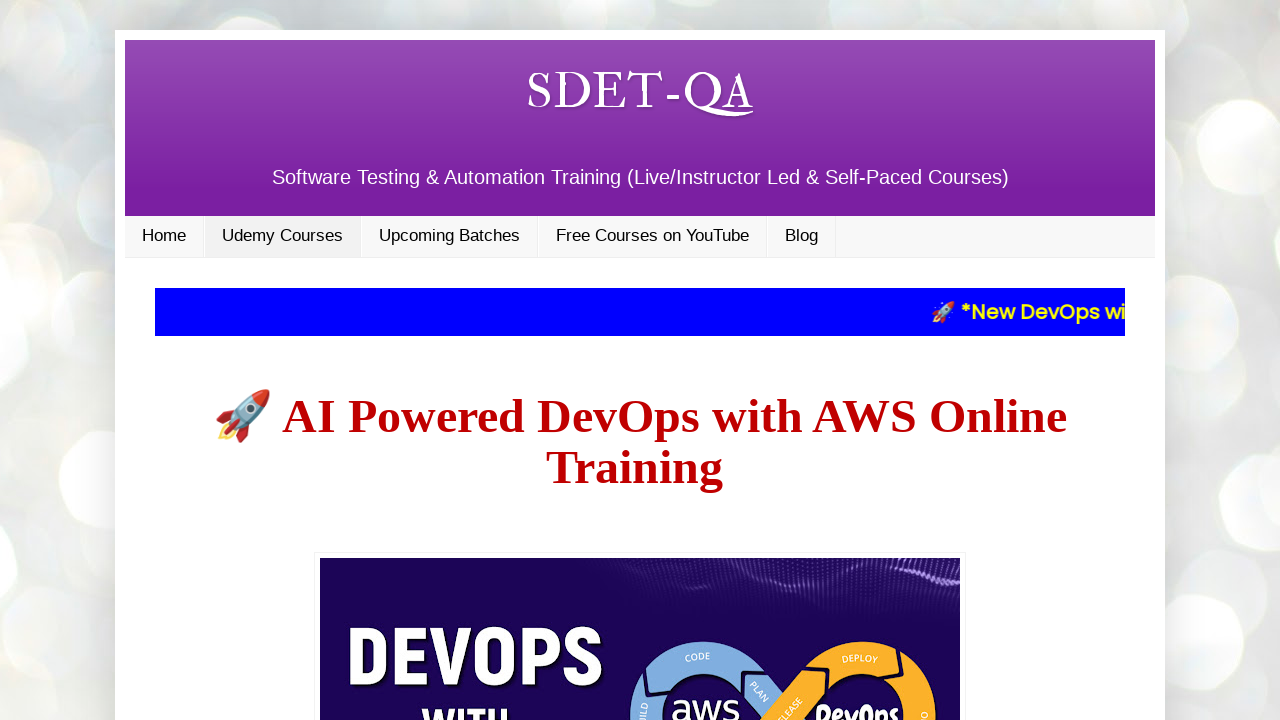

Navigated back to main page
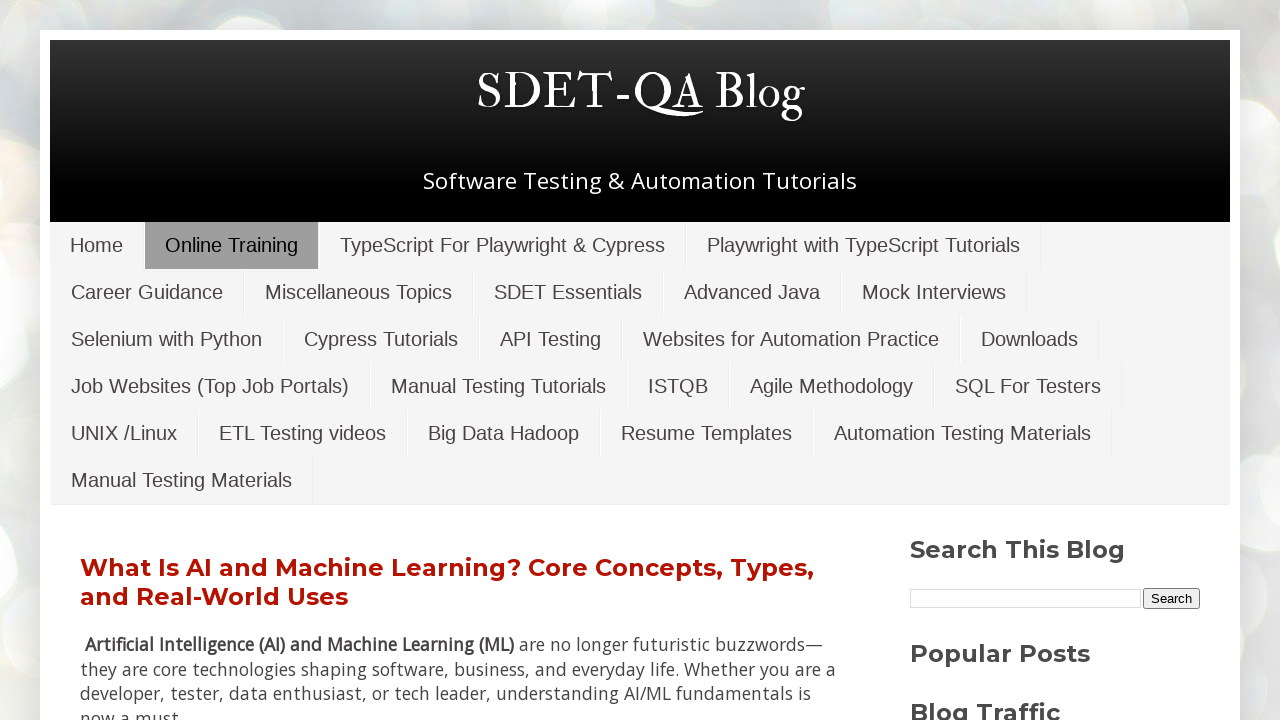

Waited 5 seconds for page to load
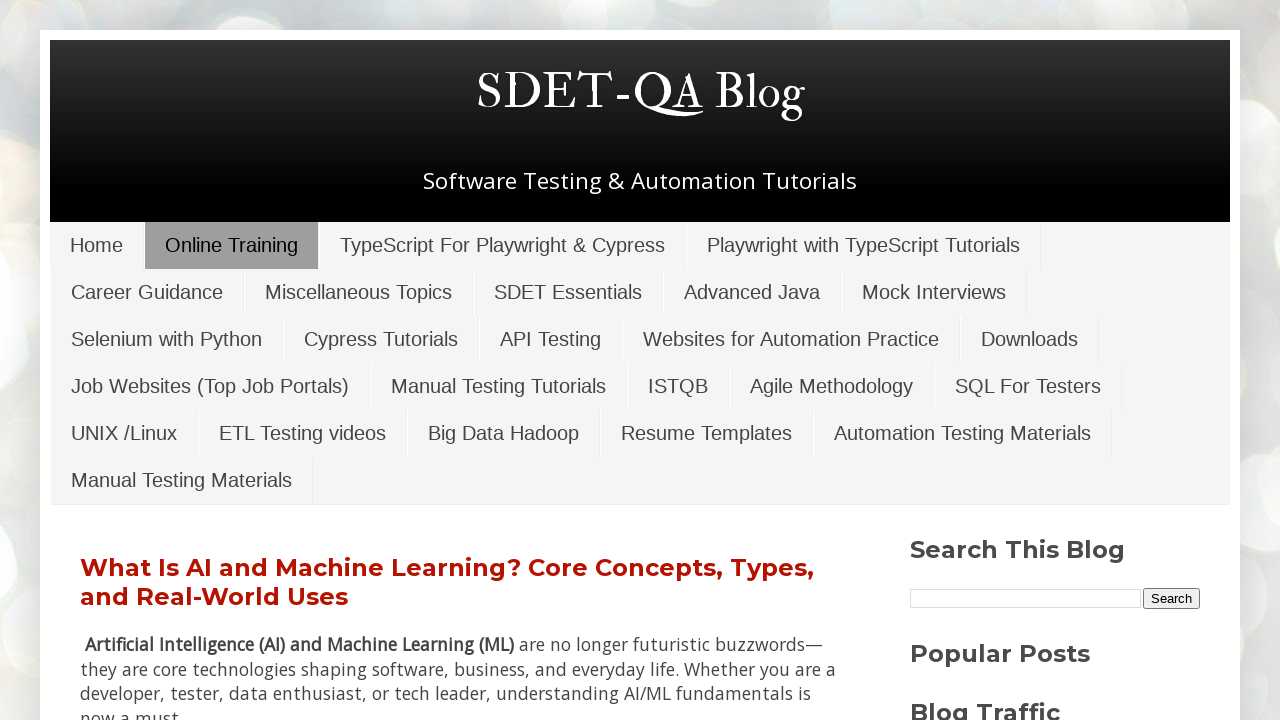

Clicked on Online Training link again after navigation at (232, 245) on xpath=//a[normalize-space()='Online Training']
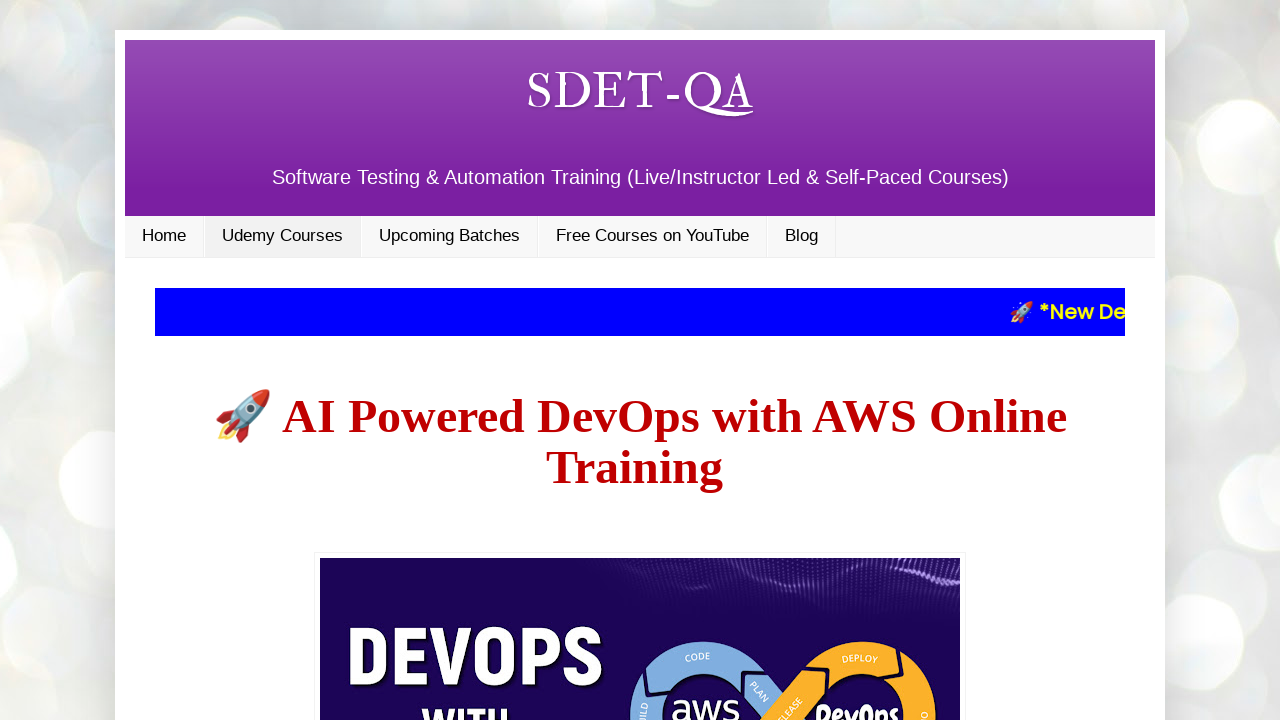

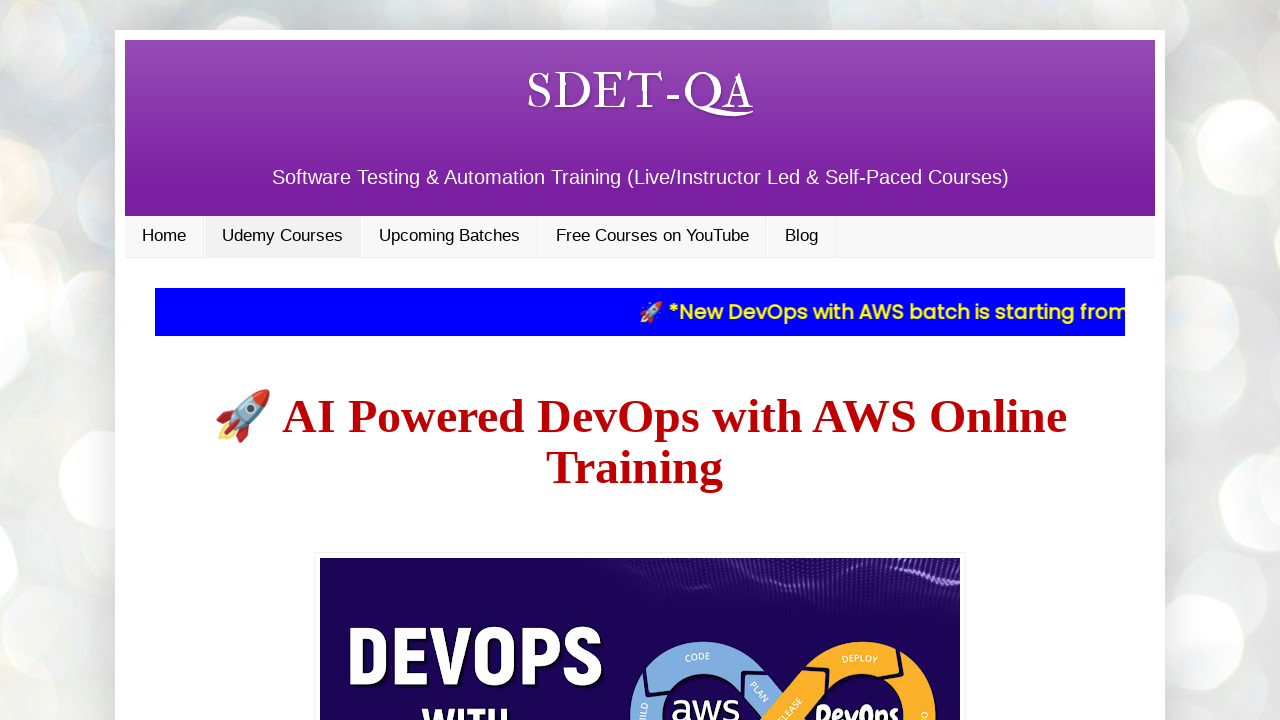